Tests right-click context menu functionality by right-clicking on an element to open a context menu and verifying the menu items are displayed

Starting URL: http://swisnl.github.io/jQuery-contextMenu/demo.html

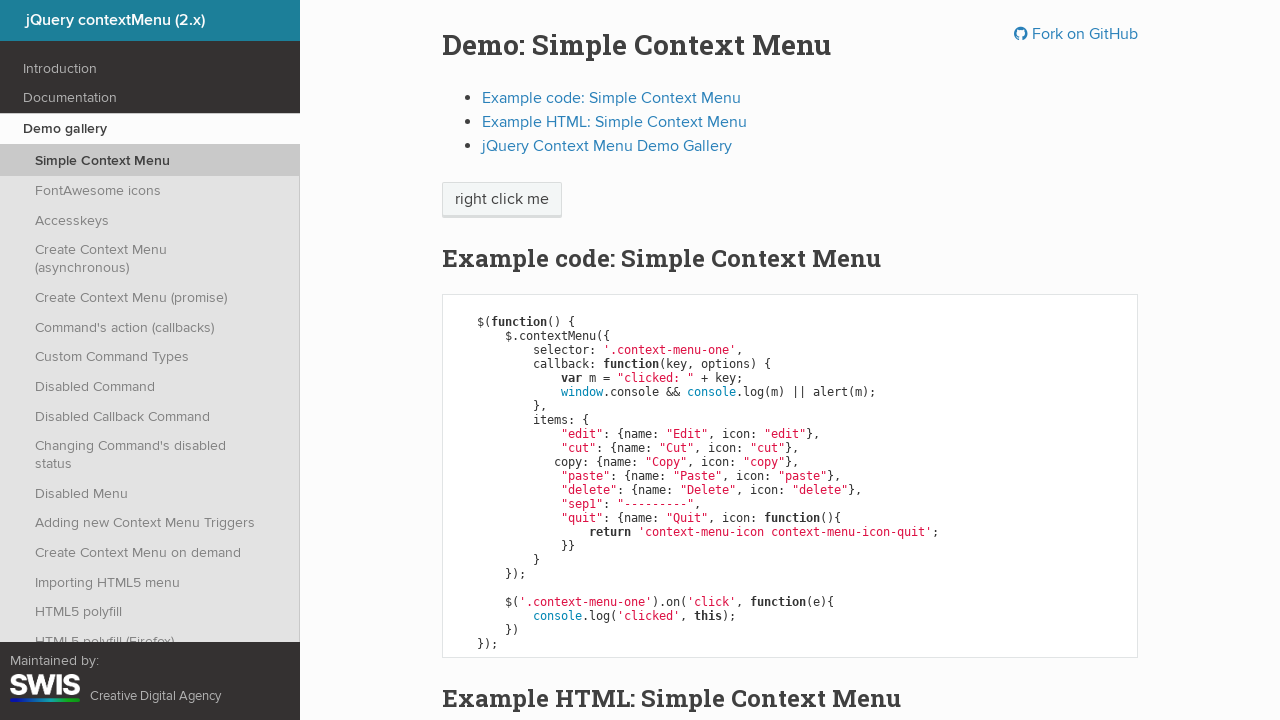

Waited for context menu element to be present
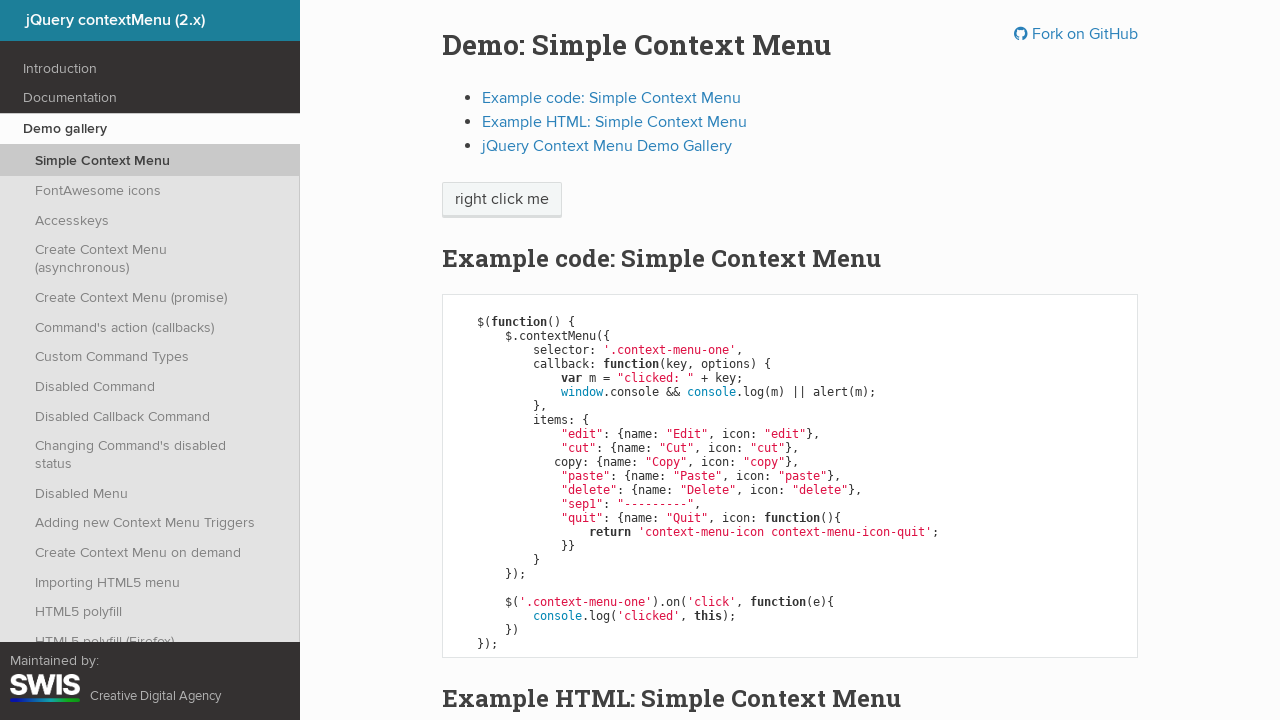

Located the element to right-click on
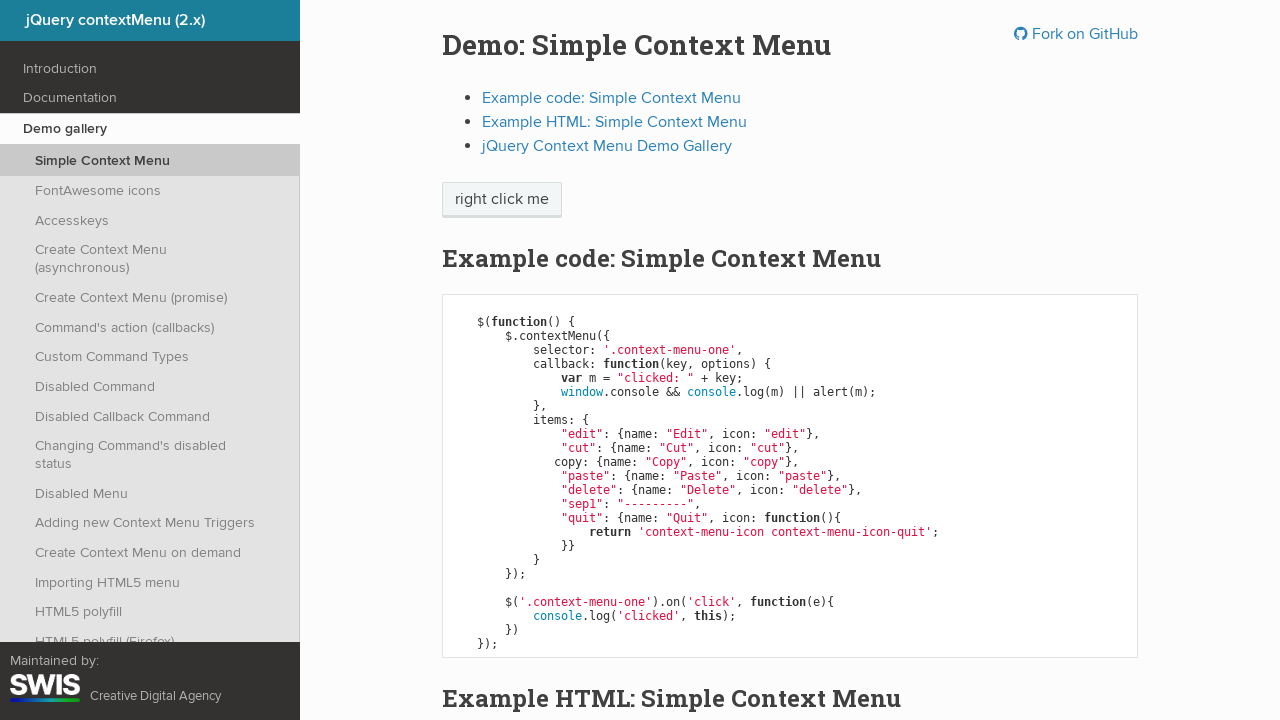

Right-clicked on element to open context menu at (502, 200) on .context-menu-one
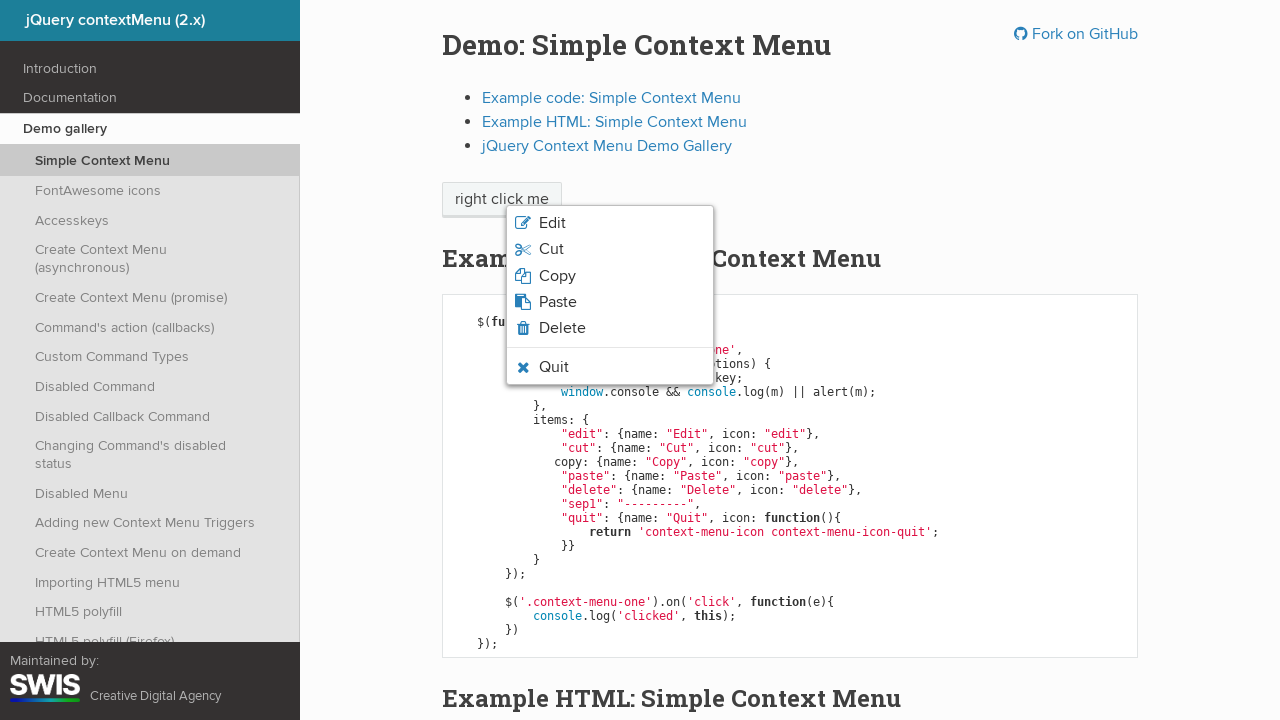

Context menu with copy option appeared
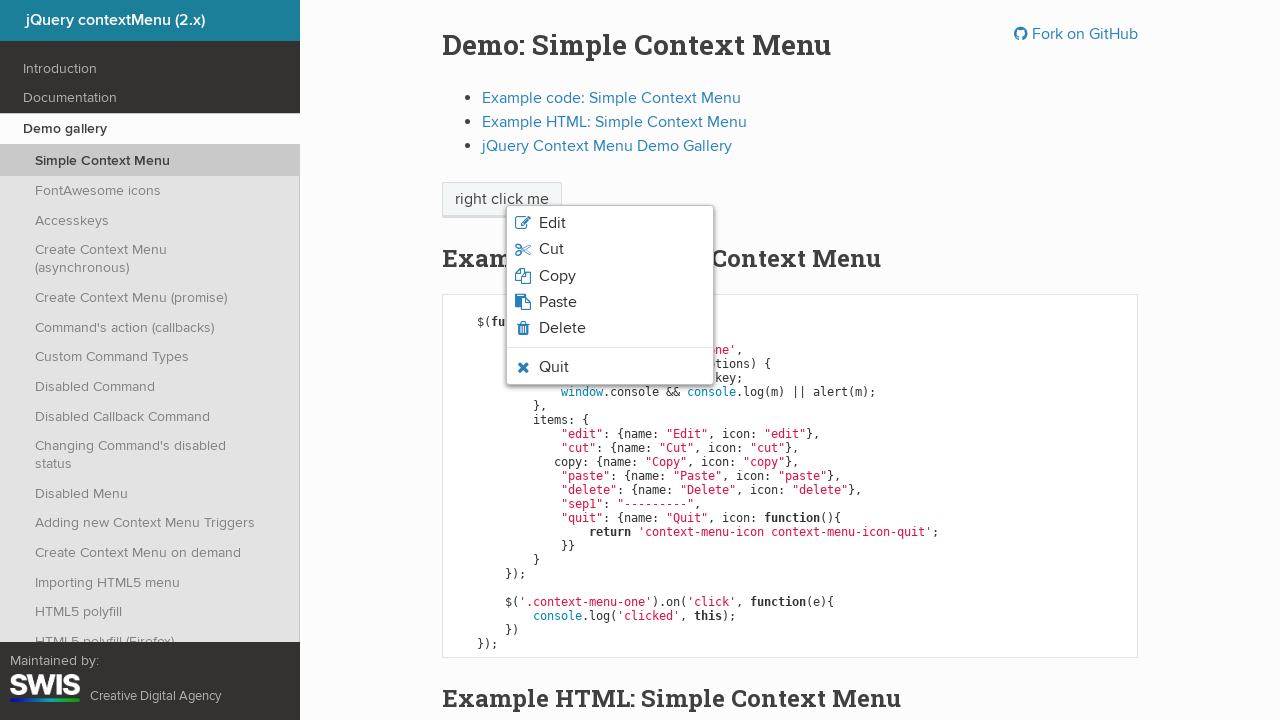

Retrieved text content from copy menu item
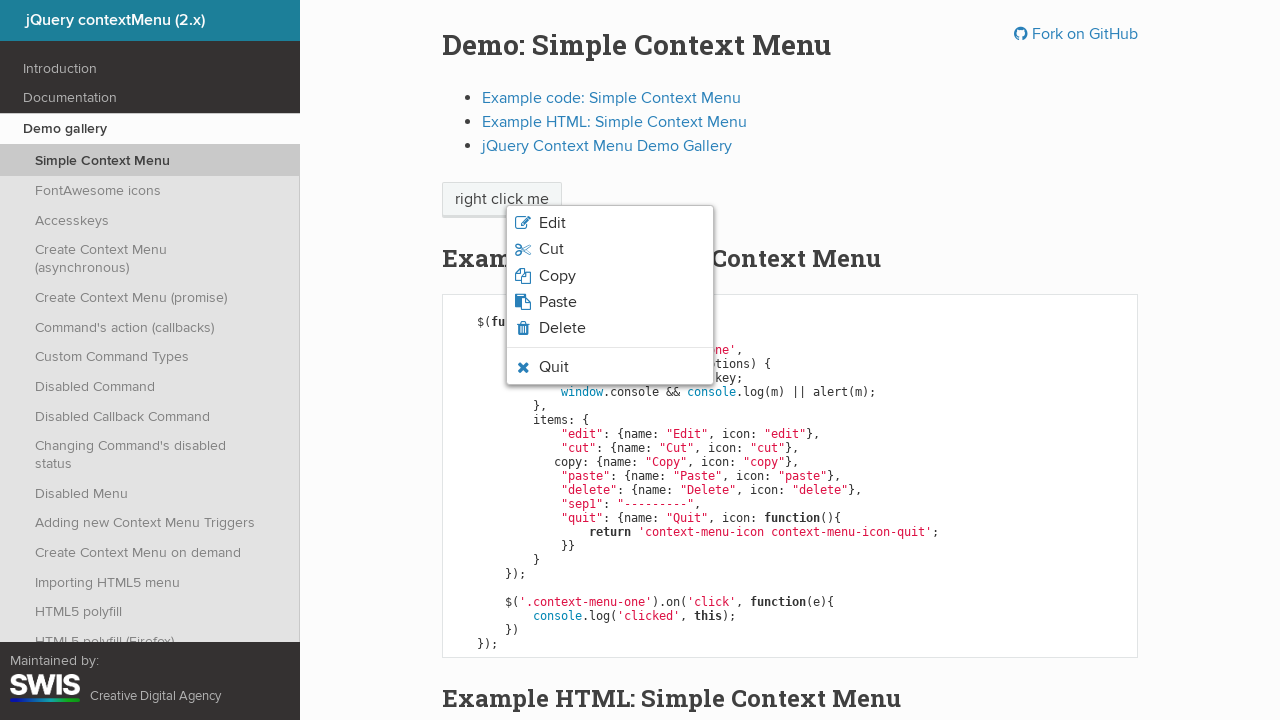

Pressed Ctrl+A keyboard shortcut
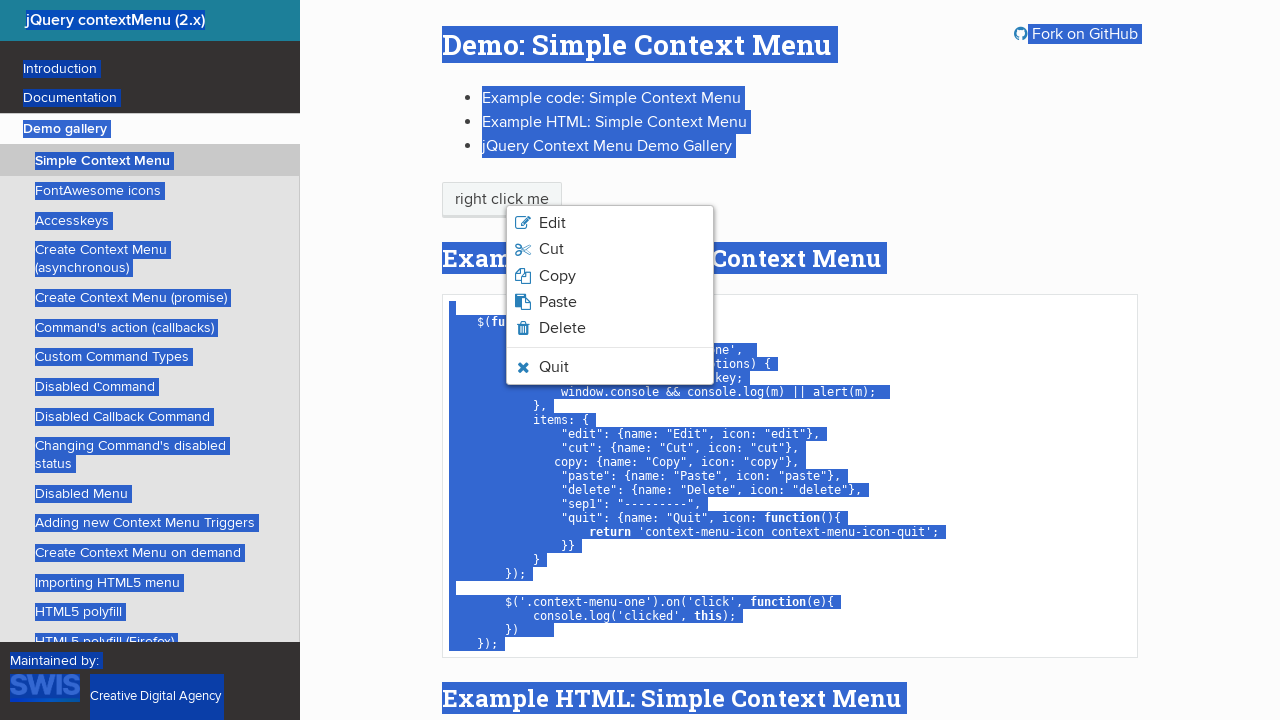

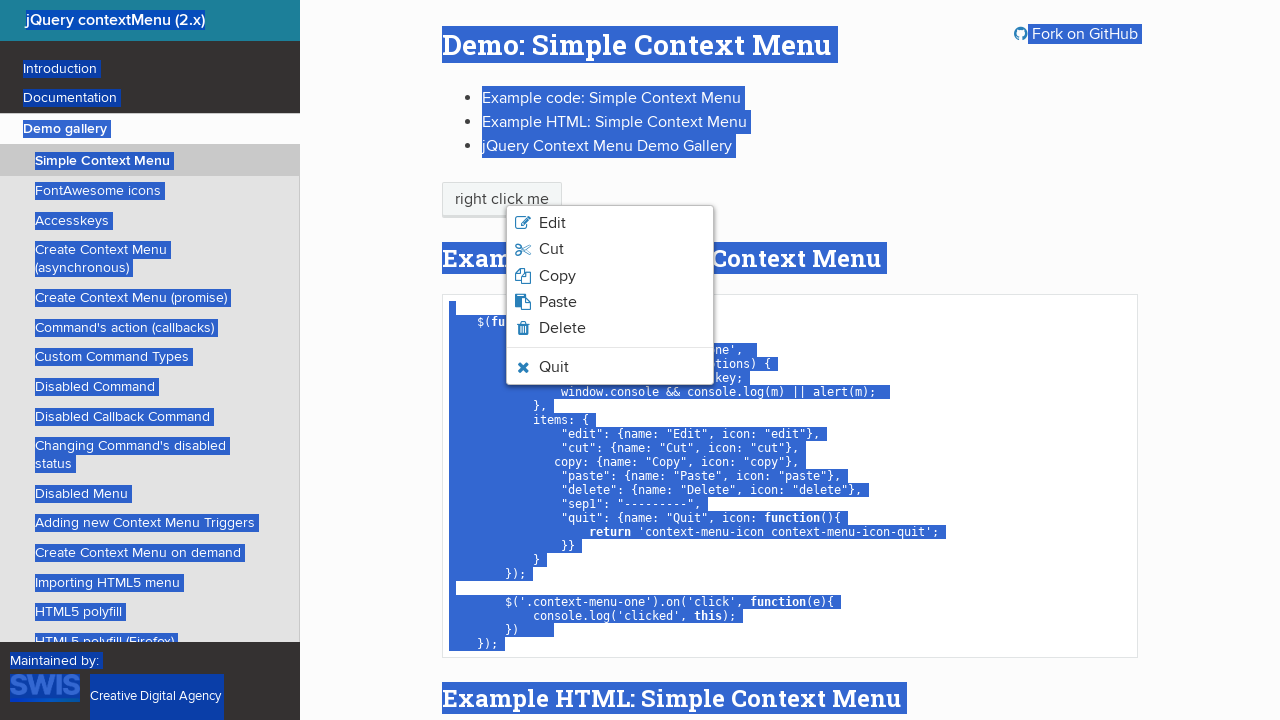